Tests W3Schools form submission example by switching to an iframe, filling in first name and last name fields, and submitting the form

Starting URL: https://www.w3schools.com/html/tryit.asp?filename=tryhtml_form_submit

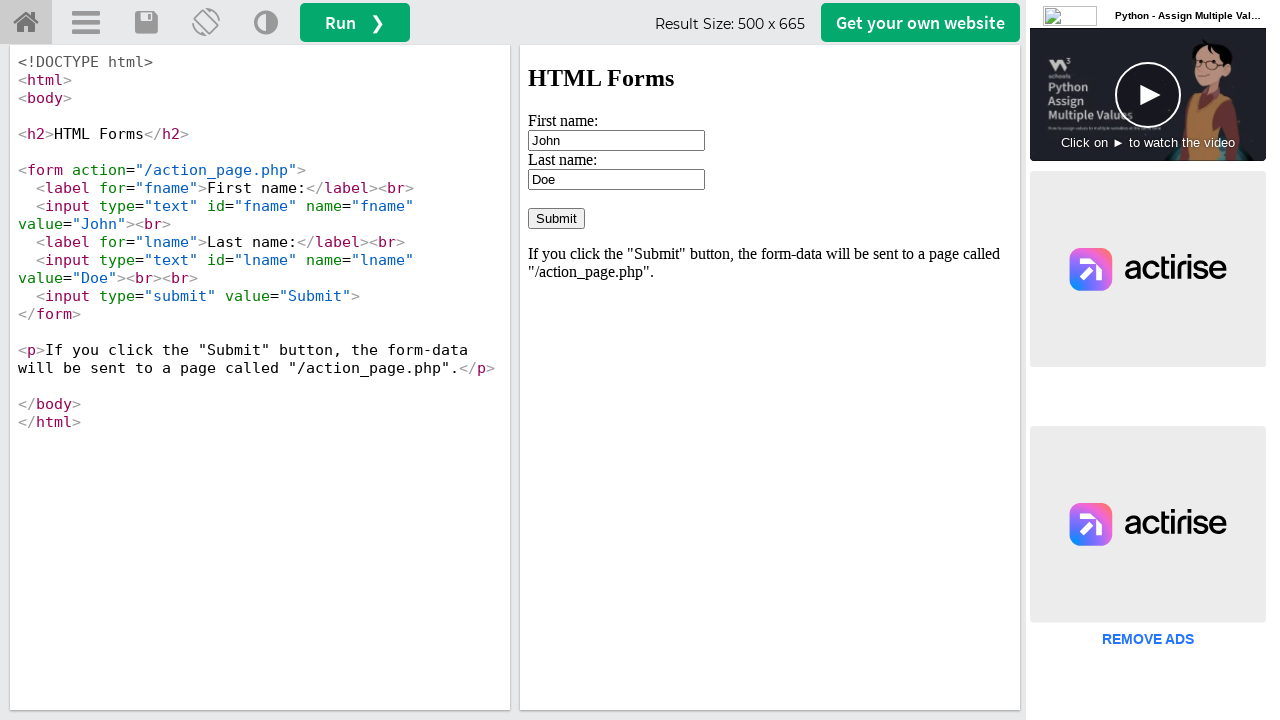

Waited for iframe#iframeResult to load
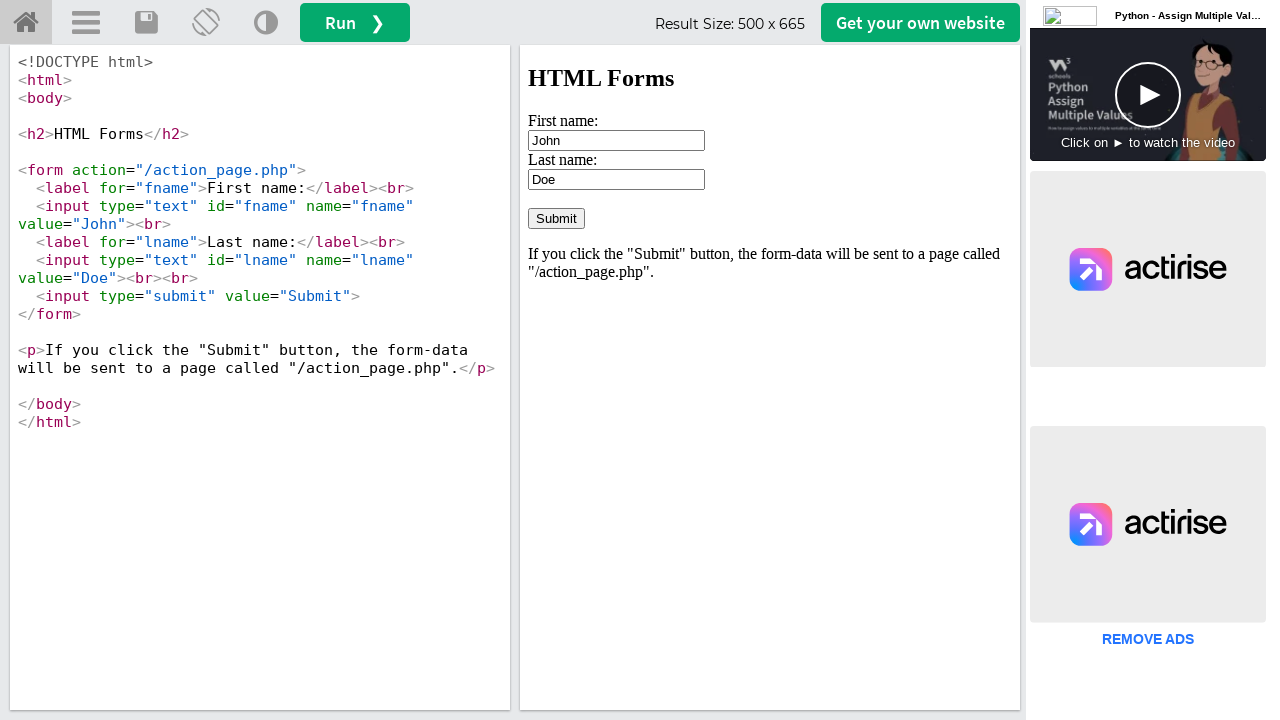

Located the iframe containing the form
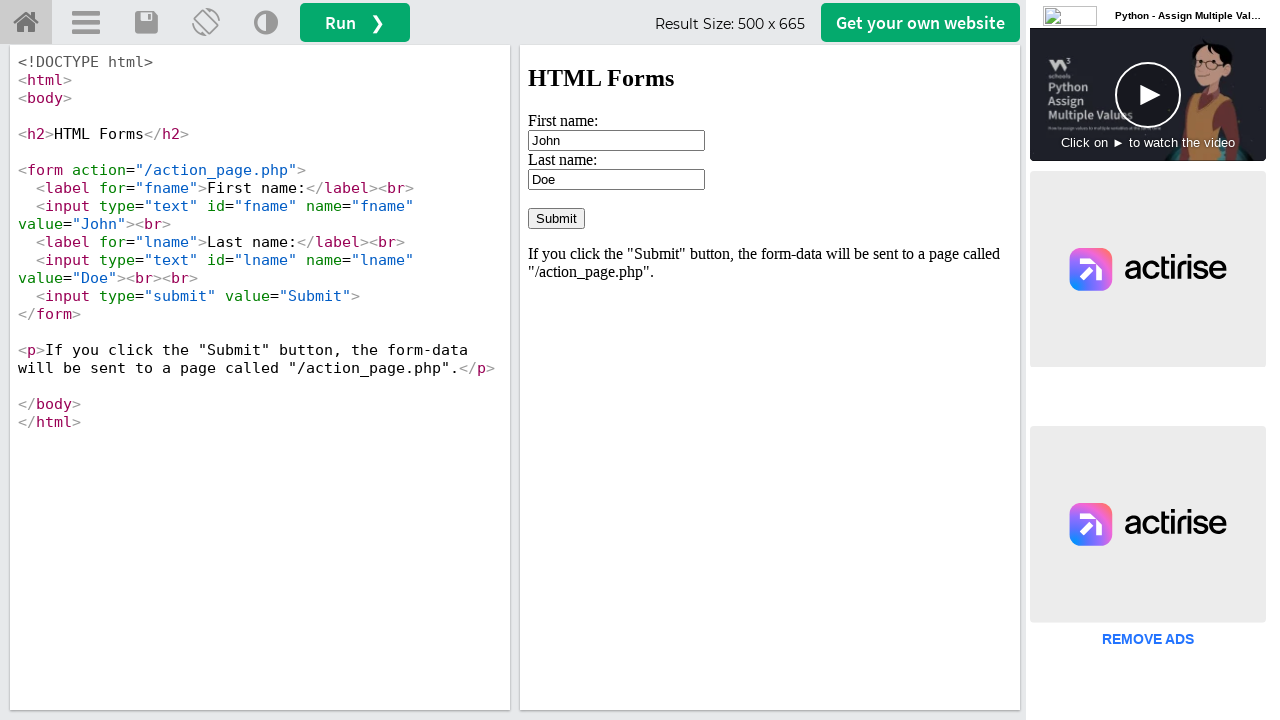

Cleared the first name field on iframe#iframeResult >> internal:control=enter-frame >> input[name='fname']
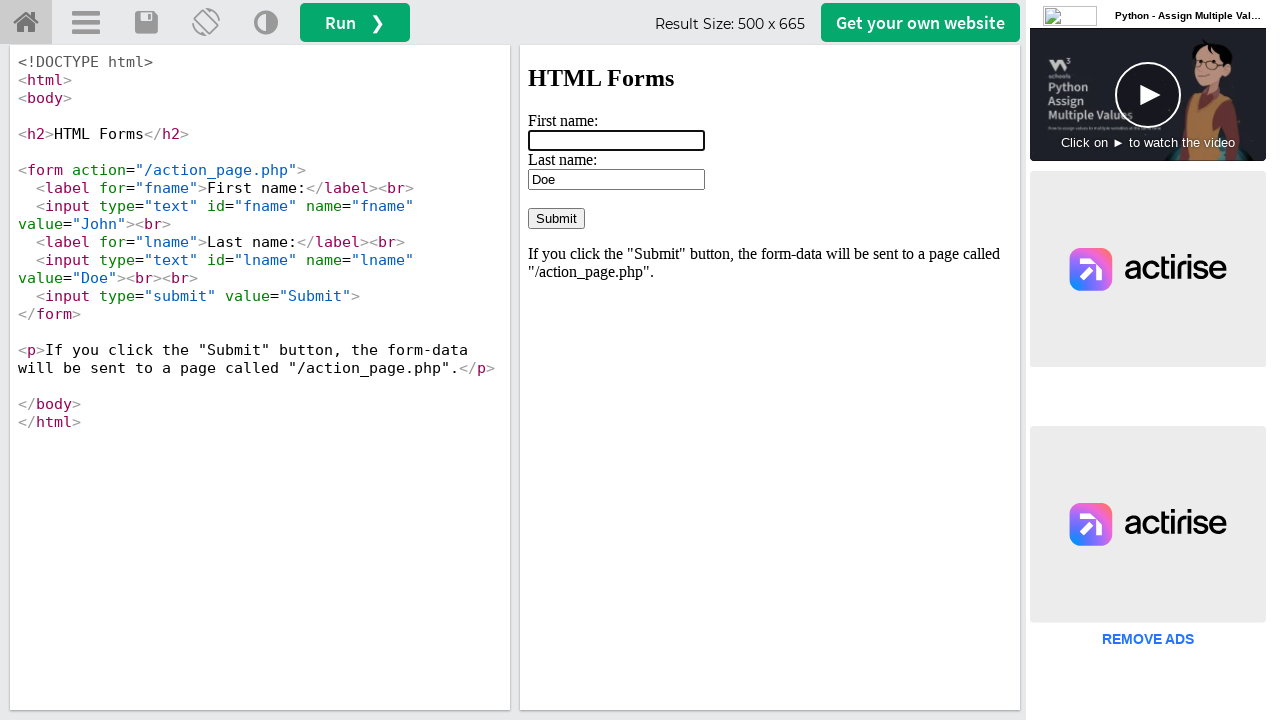

Filled first name field with 'abdul' on iframe#iframeResult >> internal:control=enter-frame >> input[name='fname']
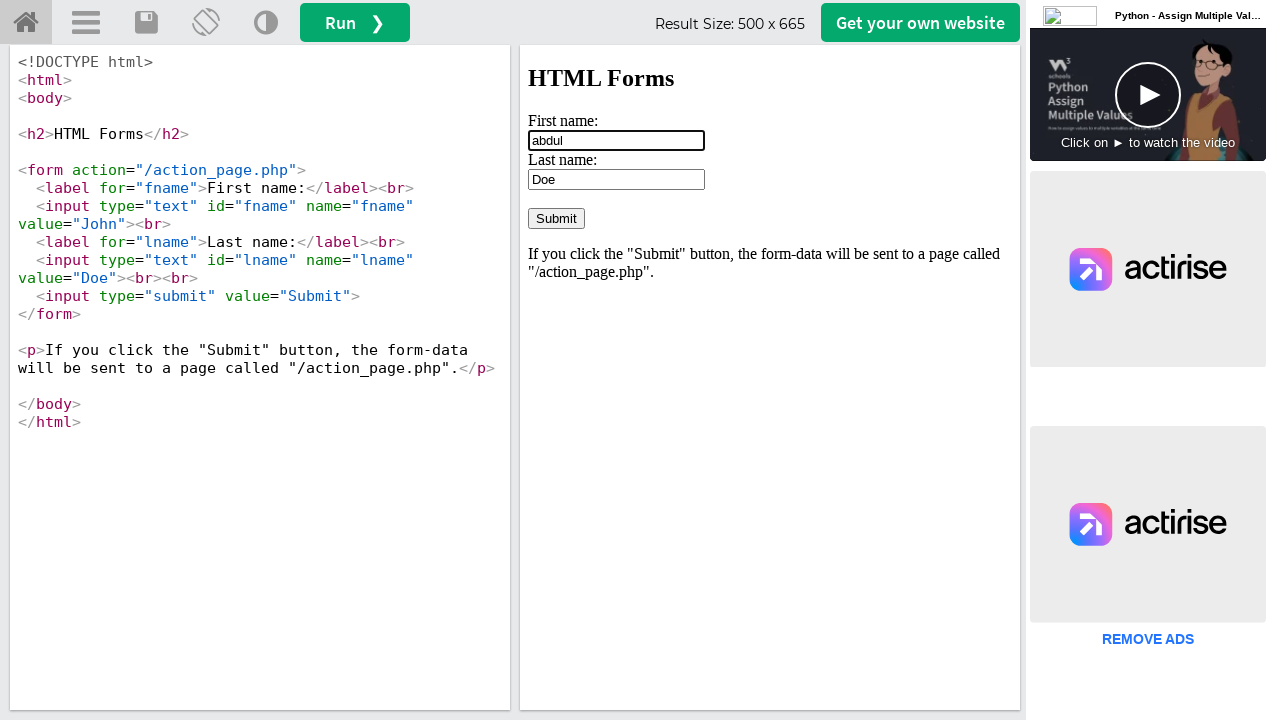

Cleared the last name field on iframe#iframeResult >> internal:control=enter-frame >> input[name='lname']
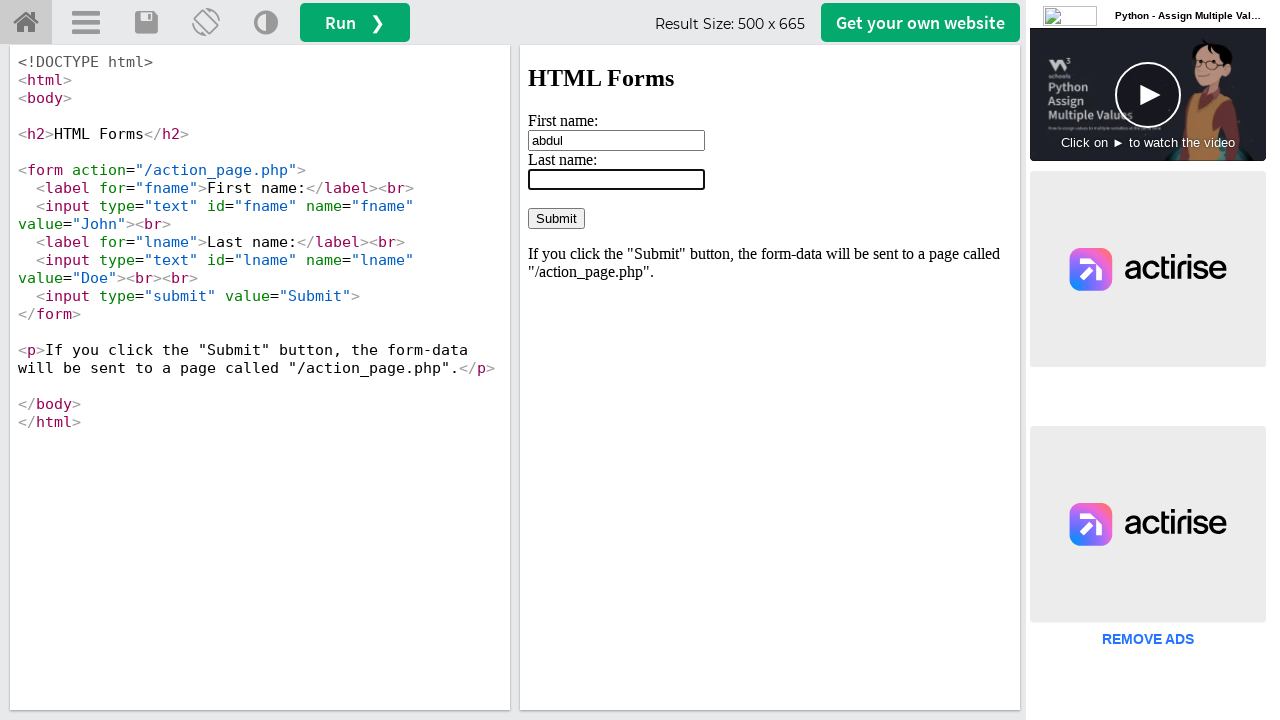

Filled last name field with 'kalam sir' on iframe#iframeResult >> internal:control=enter-frame >> input[name='lname']
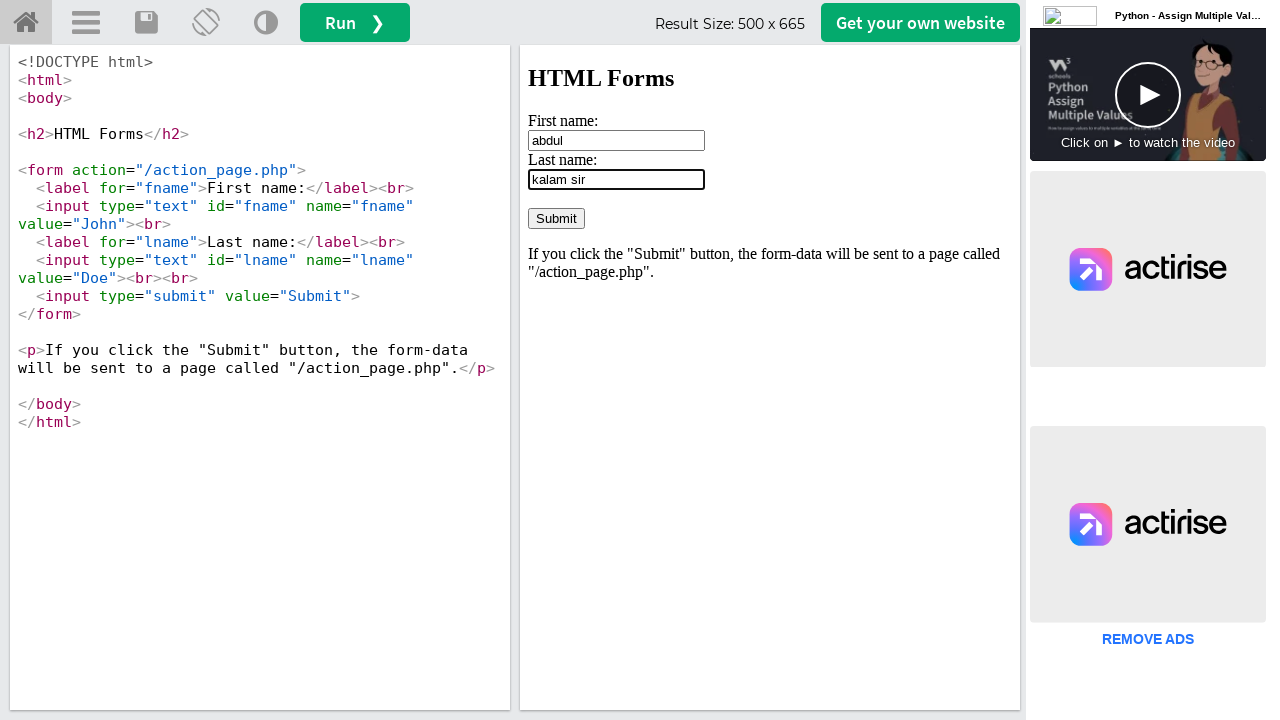

Clicked the Submit button at (556, 218) on iframe#iframeResult >> internal:control=enter-frame >> input[value='Submit']
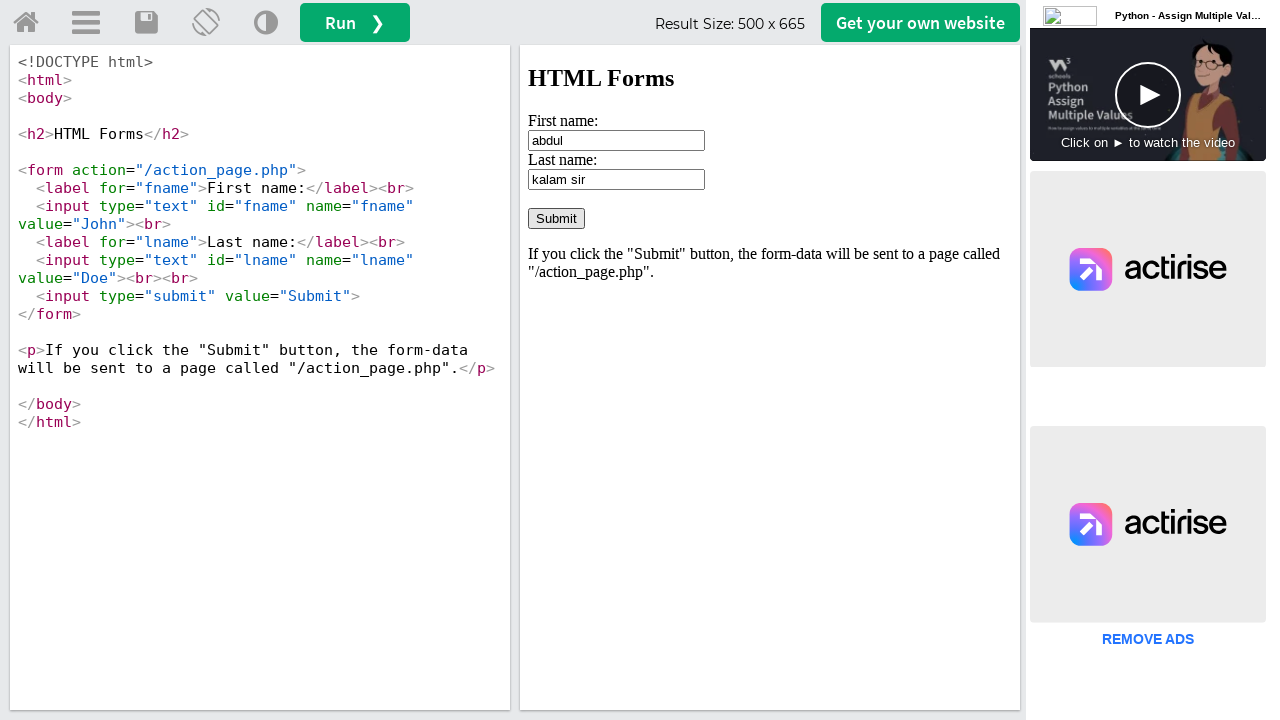

Waited 1000ms for form submission to complete
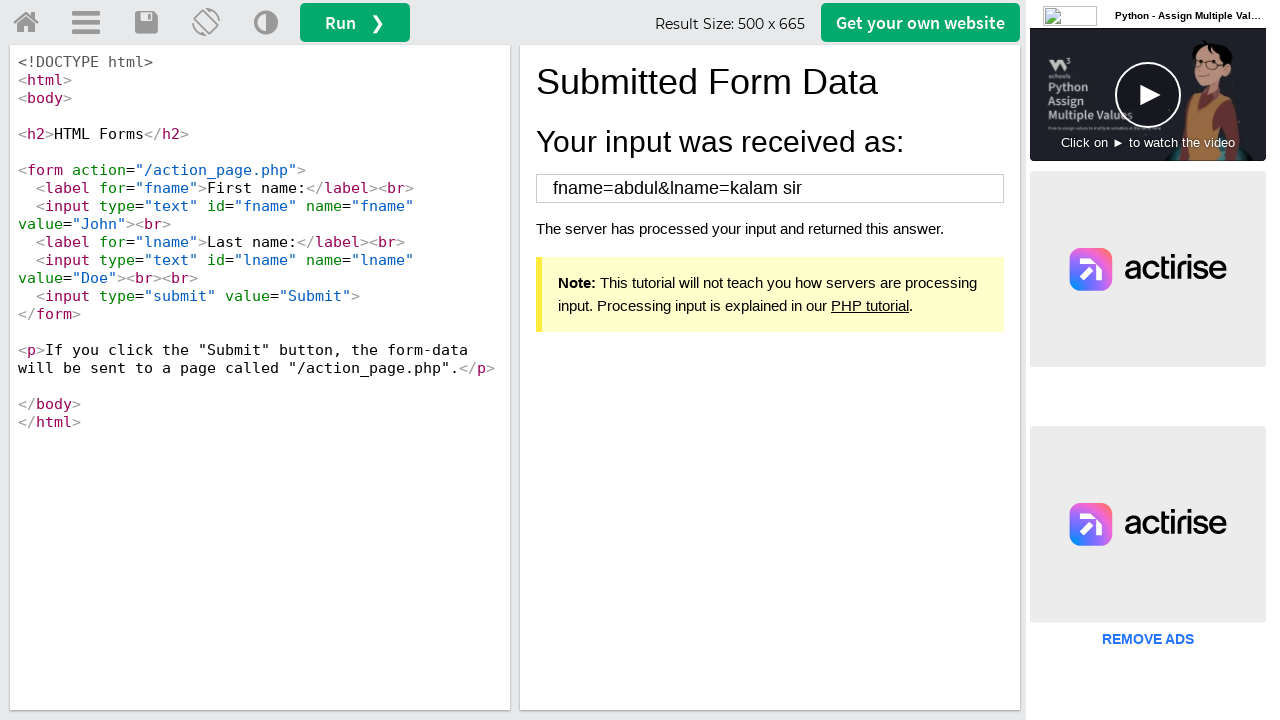

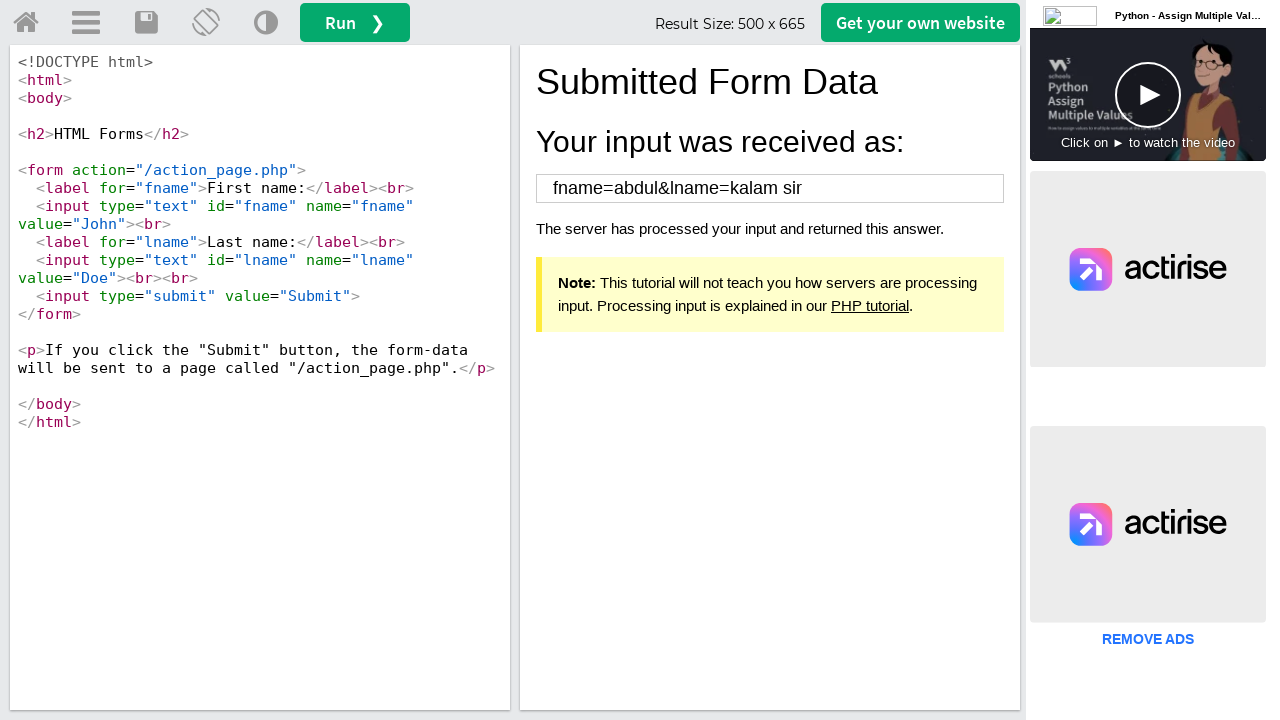